Navigates to the Contact page from the main navigation, fills out a contact form with name, email, subject and message, then submits it and verifies the confirmation message appears

Starting URL: https://alchemy.hguy.co/lms

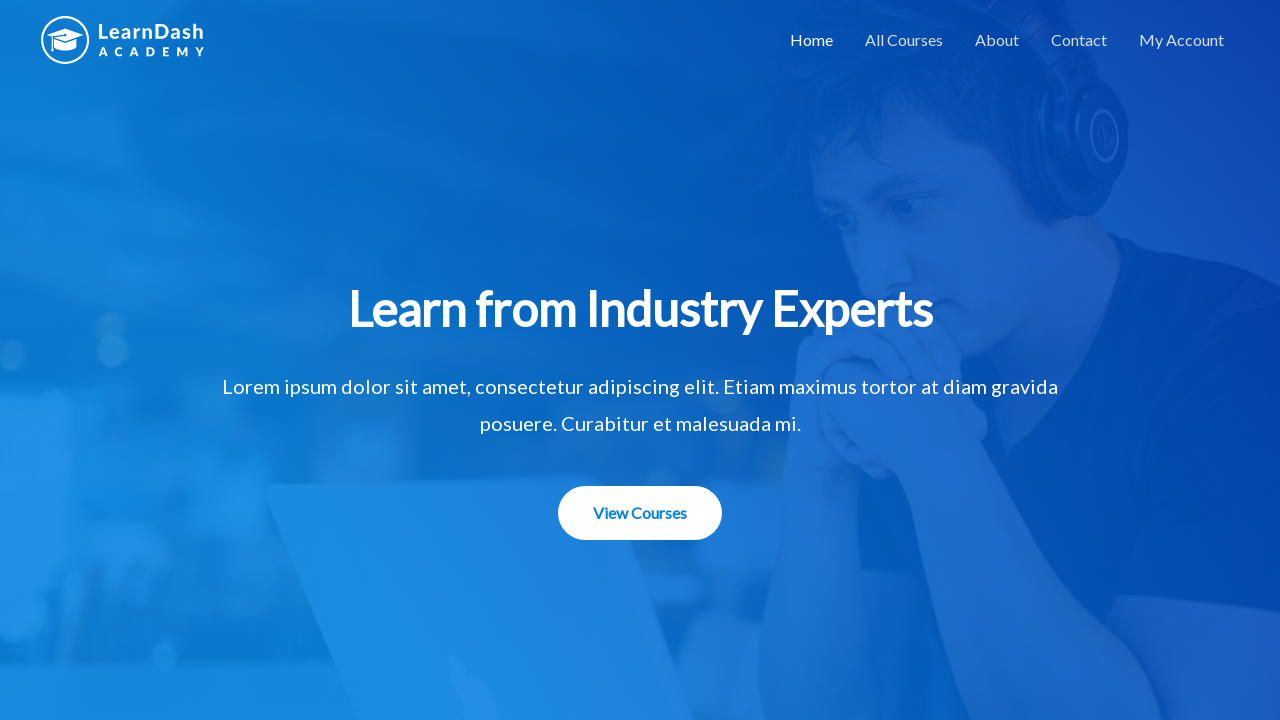

Navigated to https://alchemy.hguy.co/lms
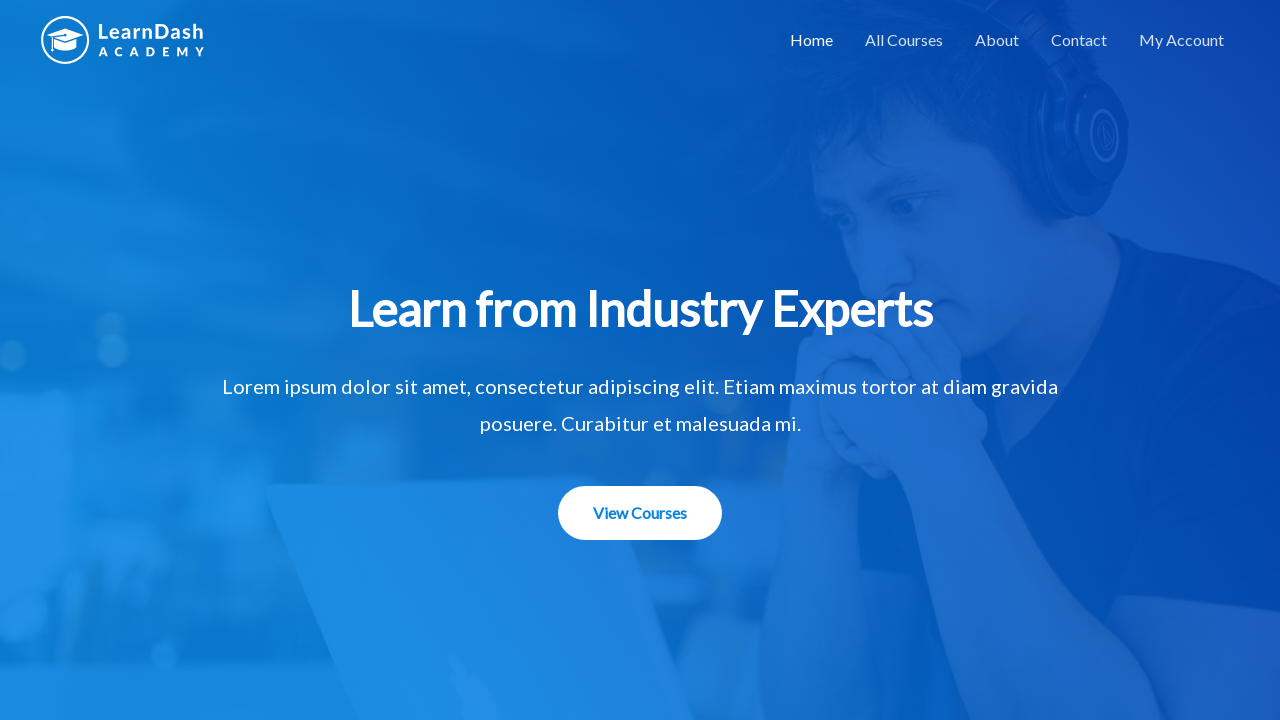

Located navigation links
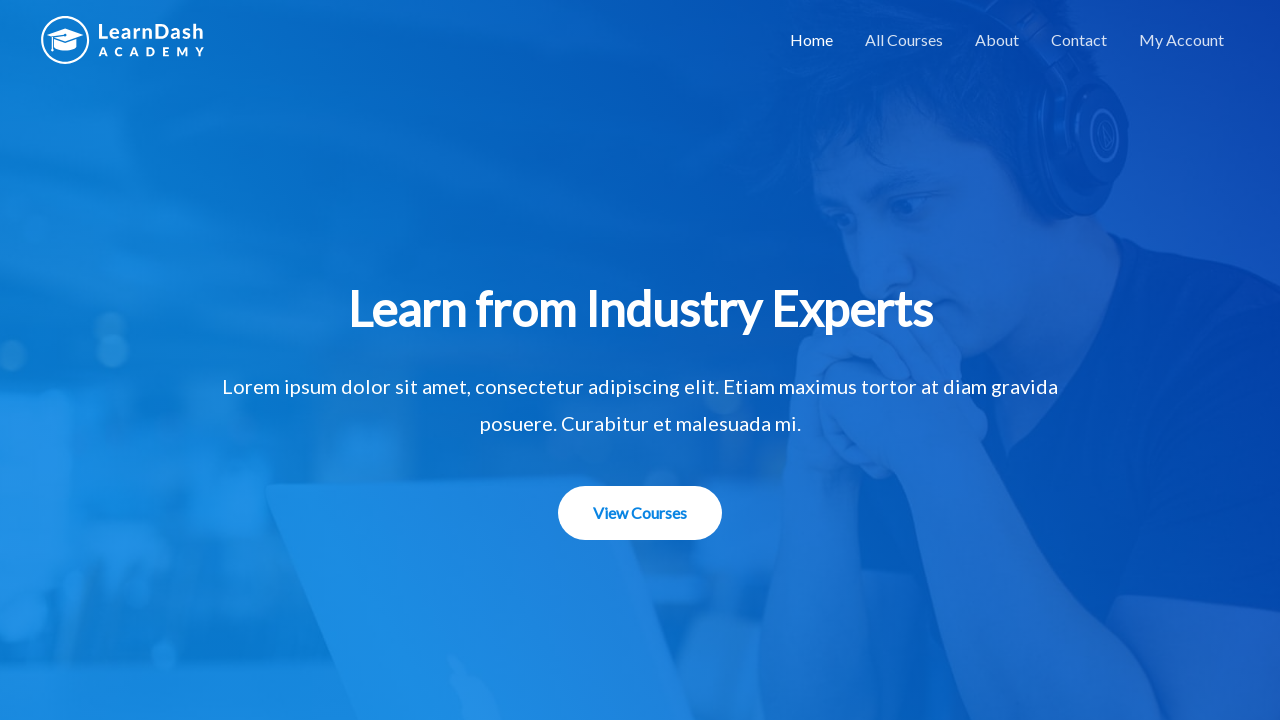

Found 5 navigation links
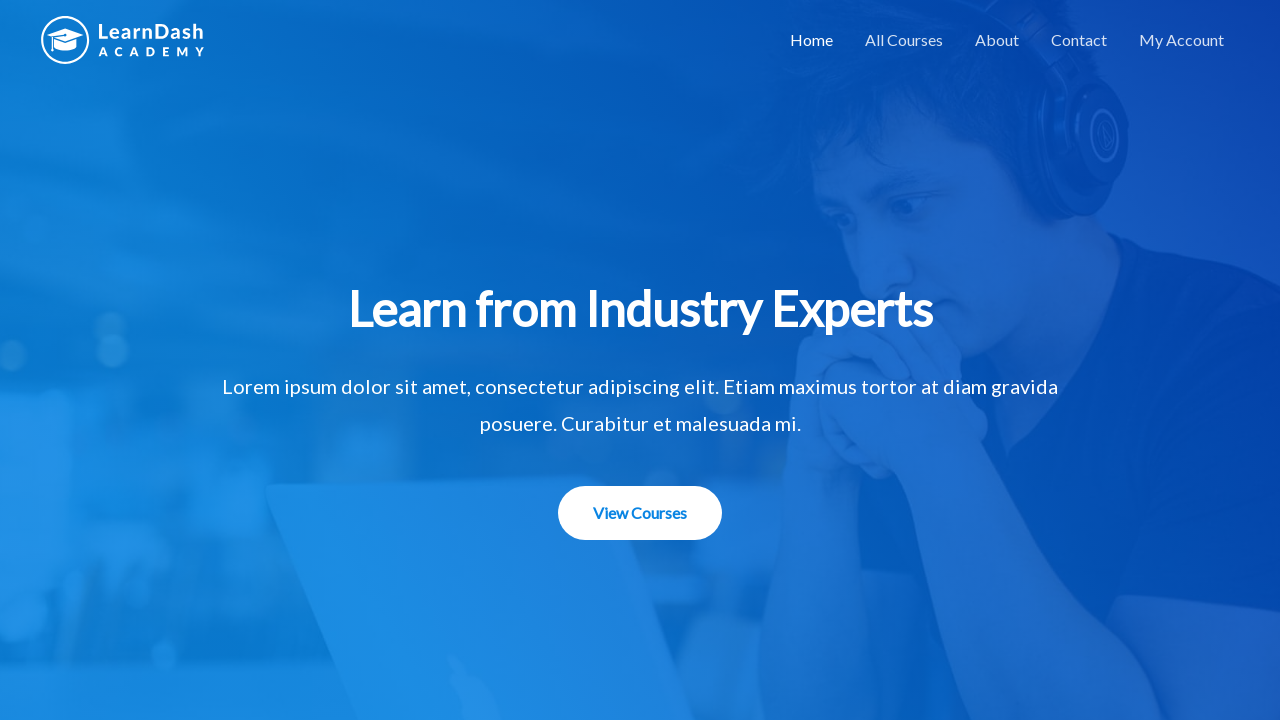

Checking navigation link 1
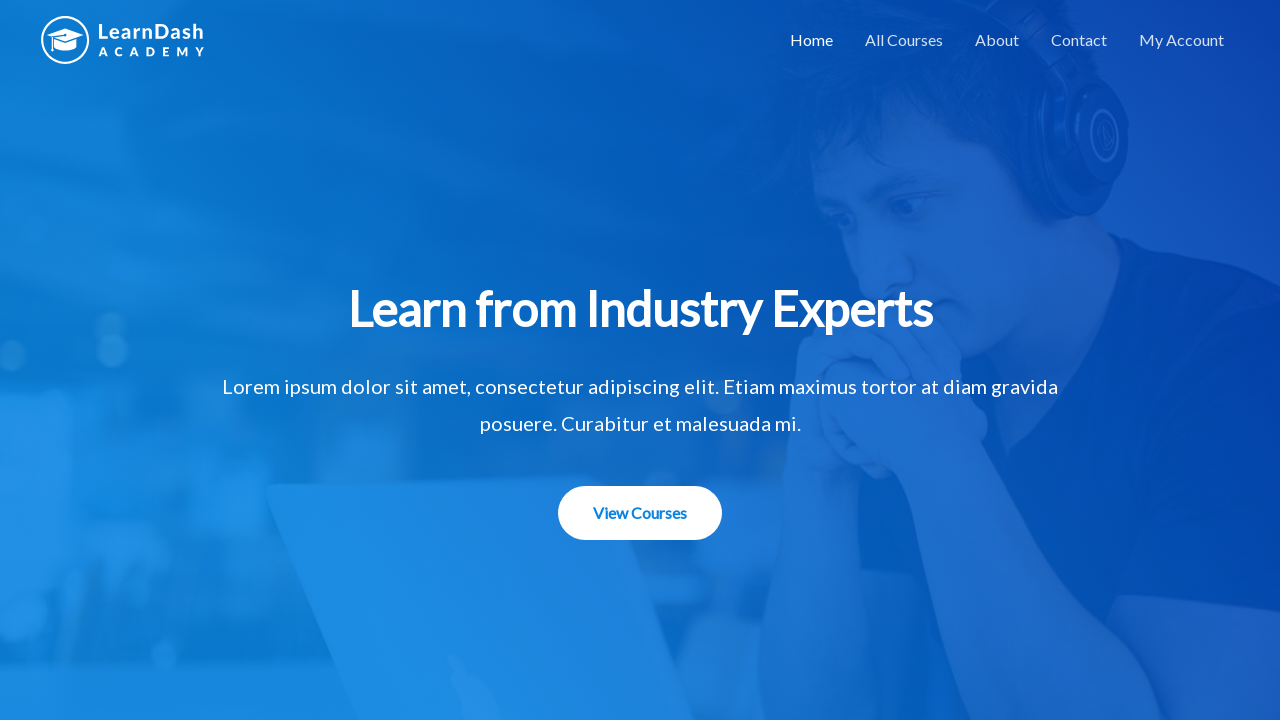

Checking navigation link 2
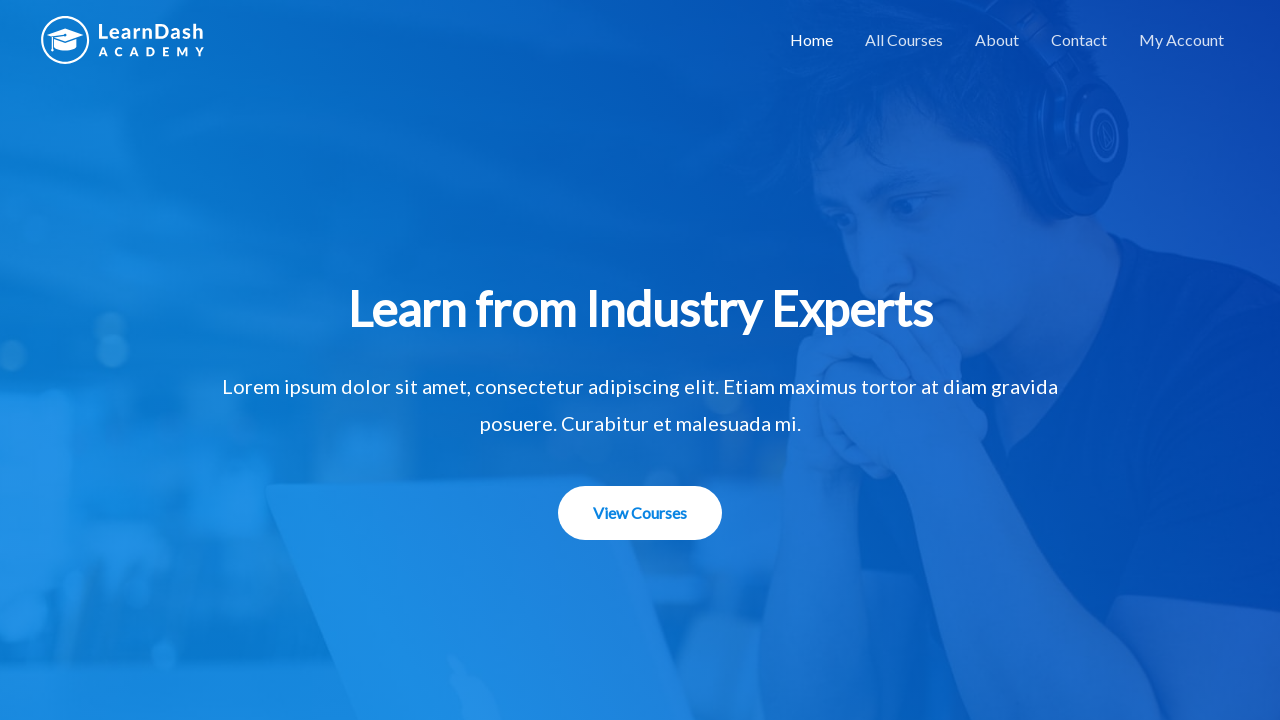

Checking navigation link 3
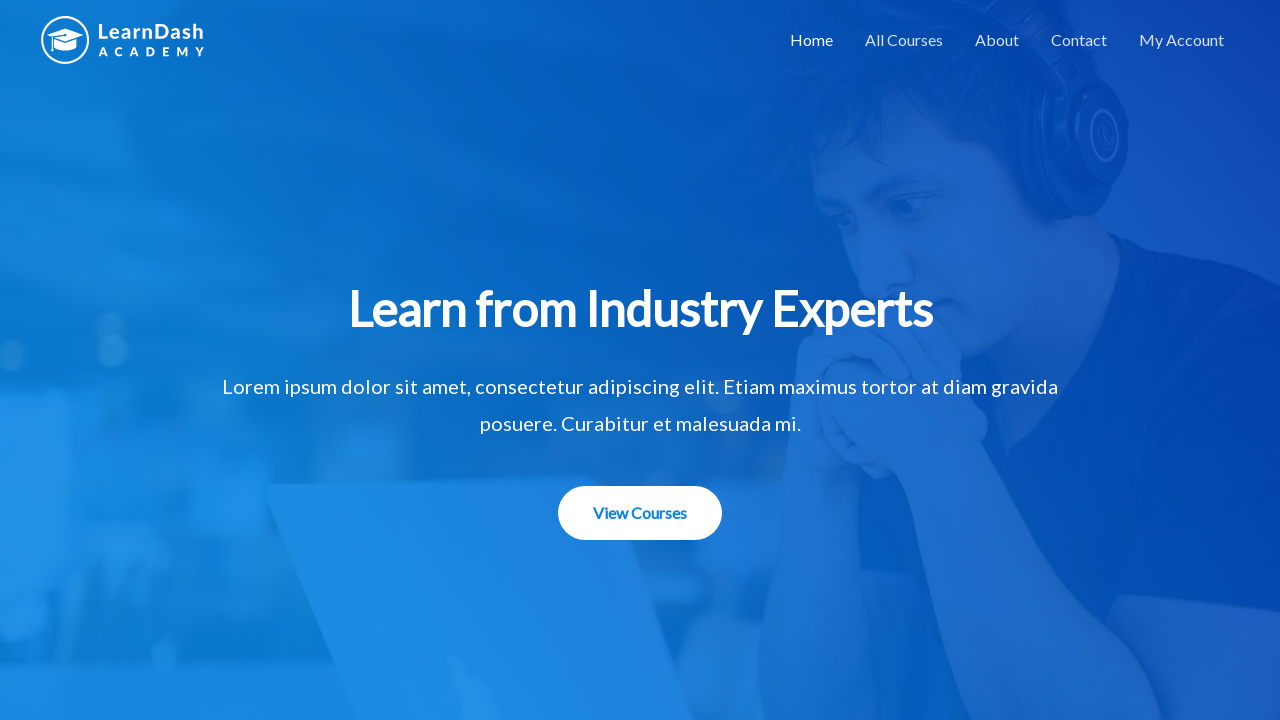

Checking navigation link 4
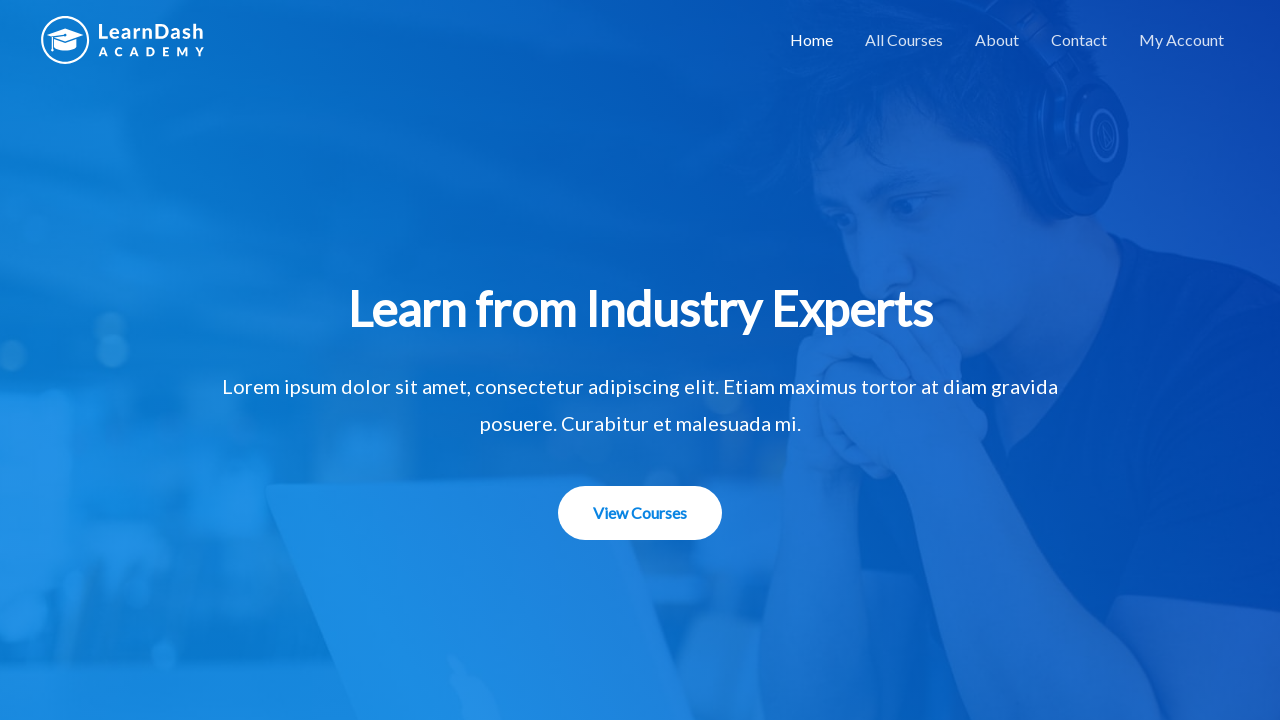

Clicked Contact link in navigation at (1079, 40) on div.main-navigation a >> nth=3
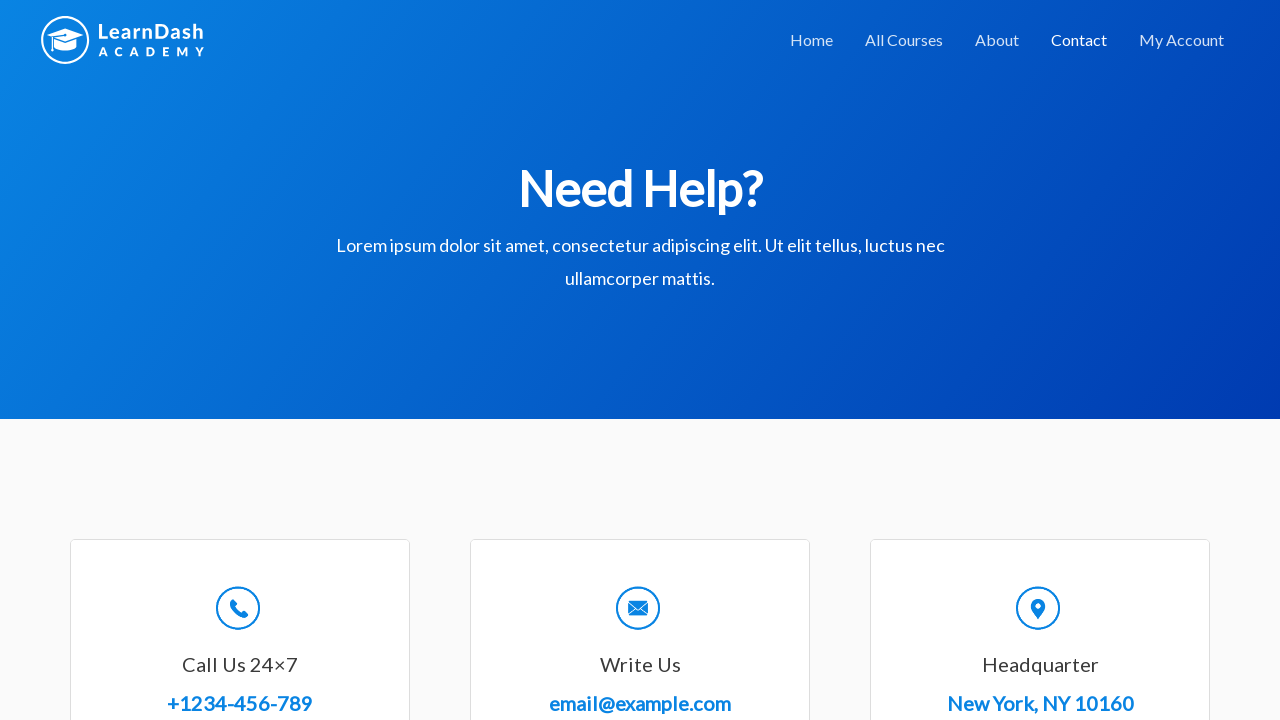

Contact form loaded
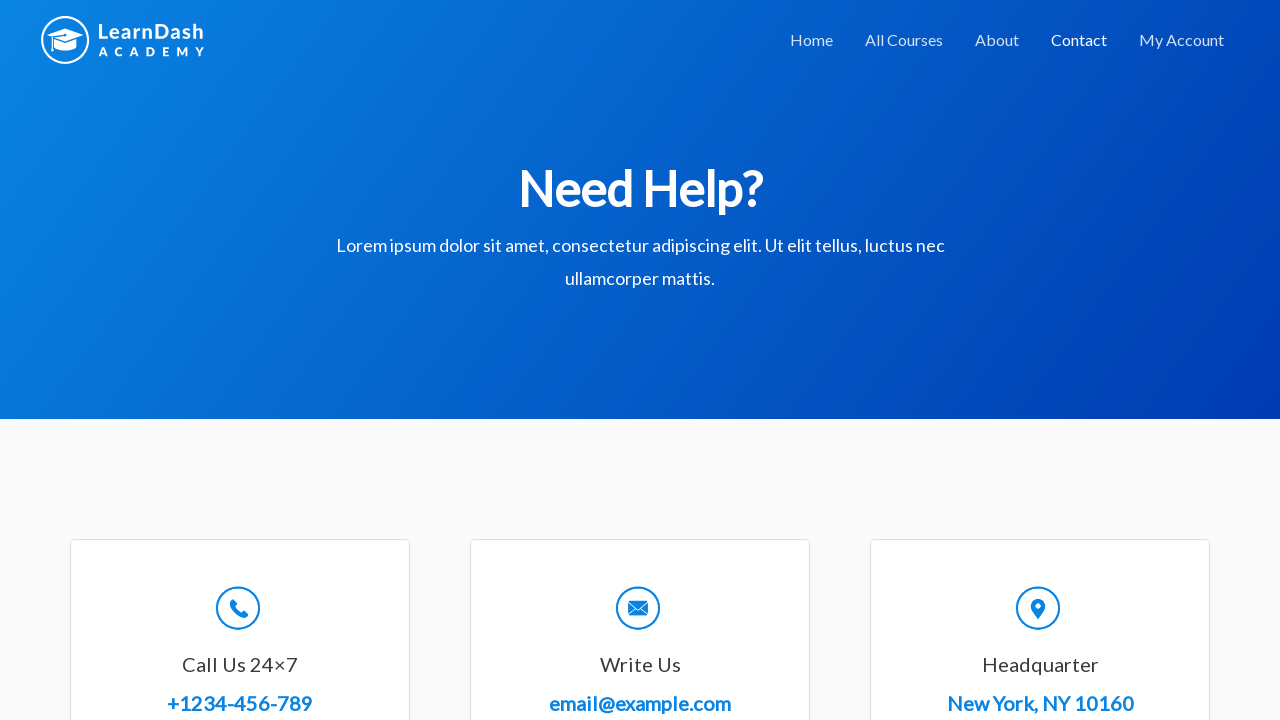

Filled name field with 'John Smith' on #wpforms-8-field_0
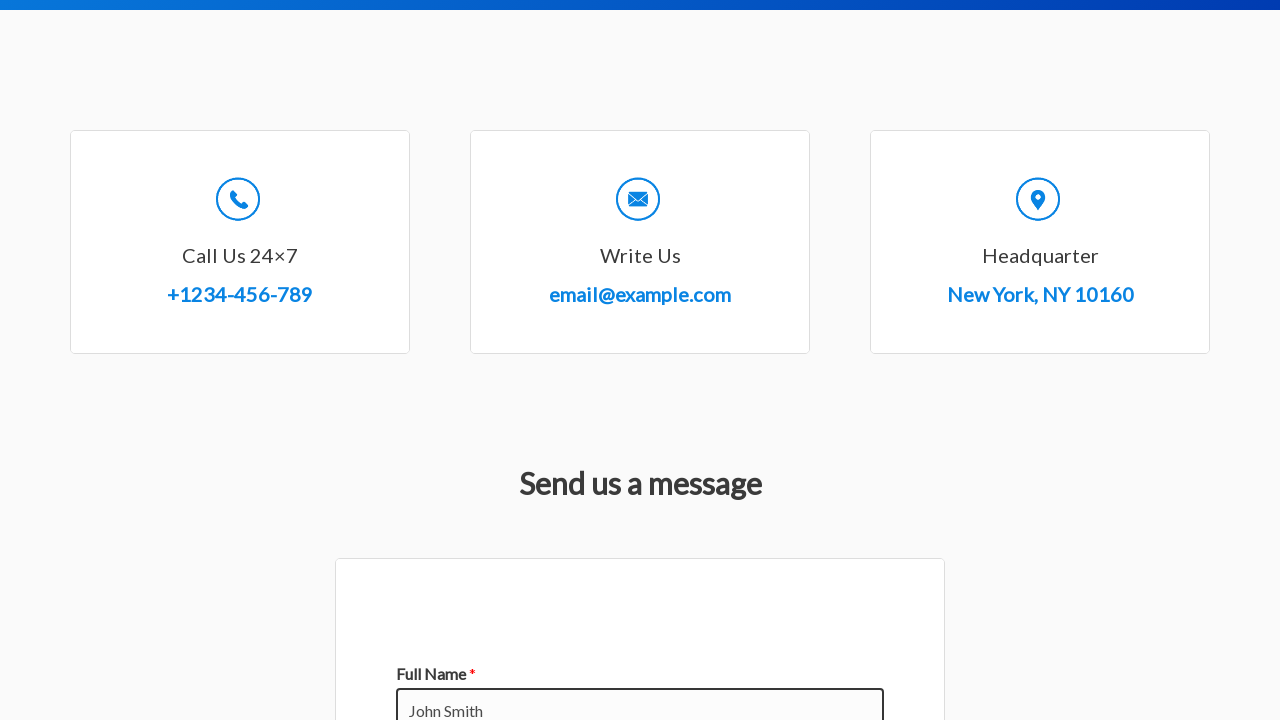

Filled email field with 'john.smith@example.com' on #wpforms-8-field_1
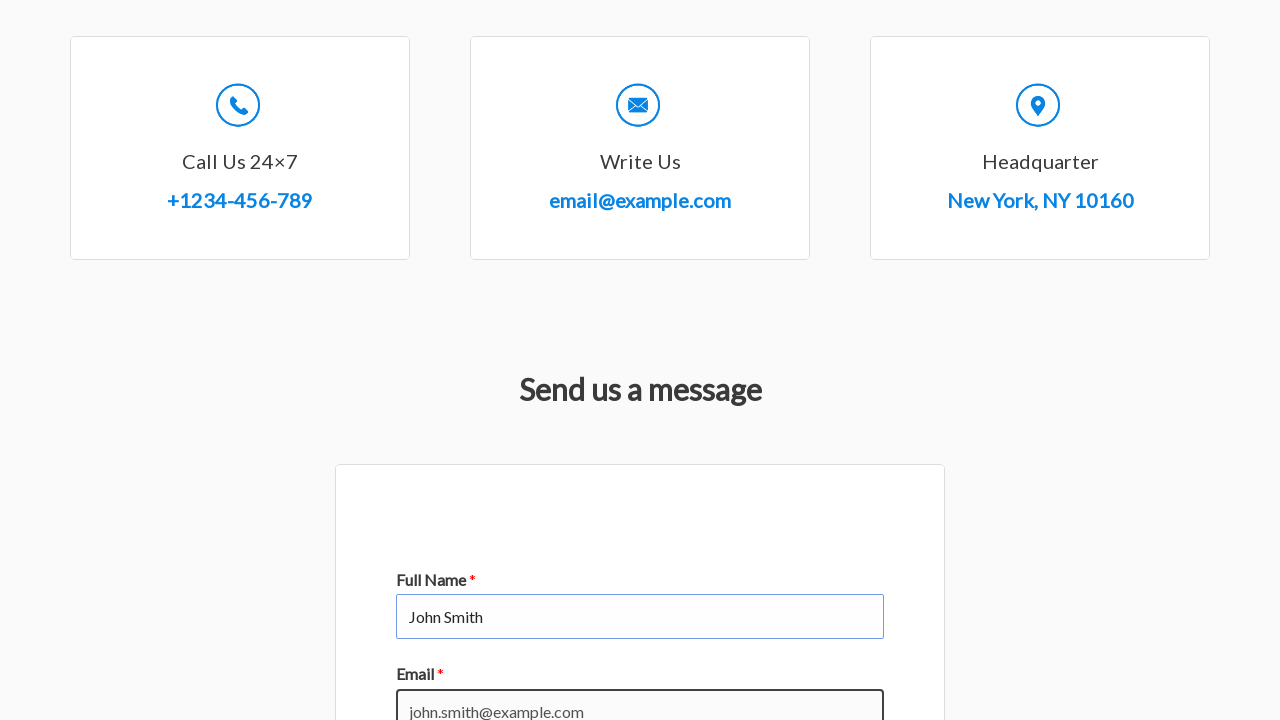

Filled message field with test message on #wpforms-8-field_2
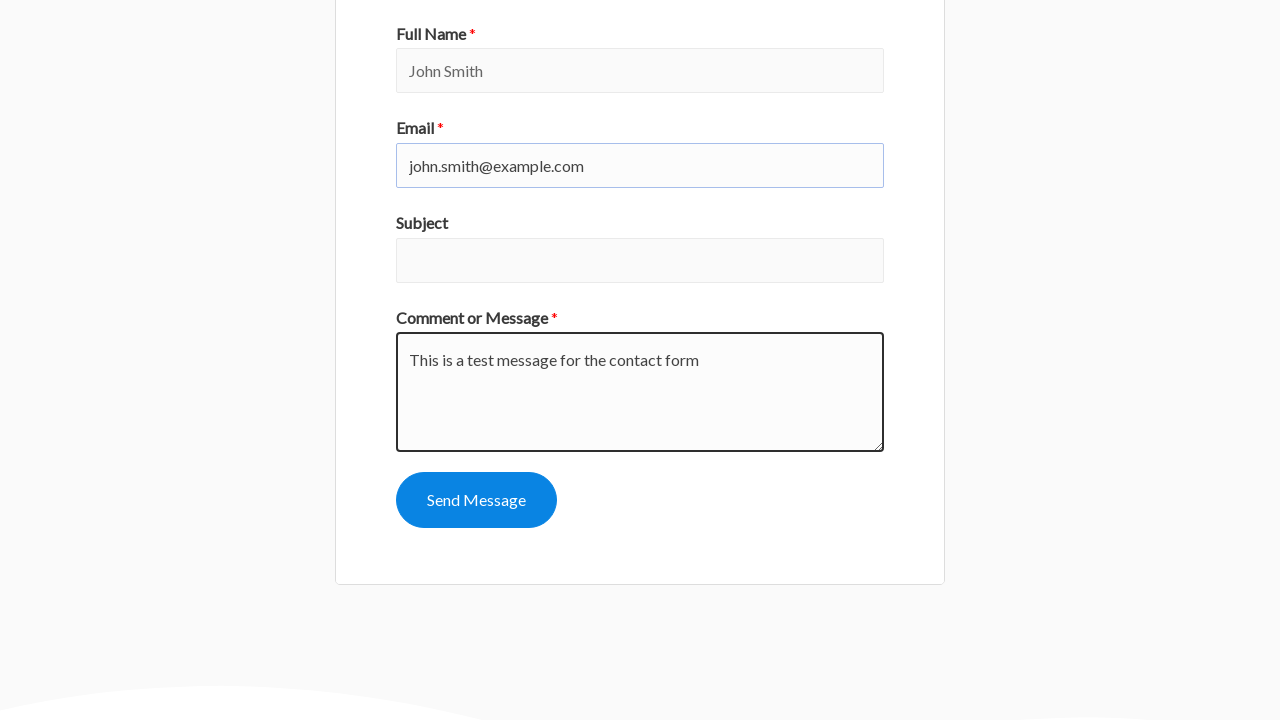

Filled subject field with 'Test Inquiry' on #wpforms-8-field_3
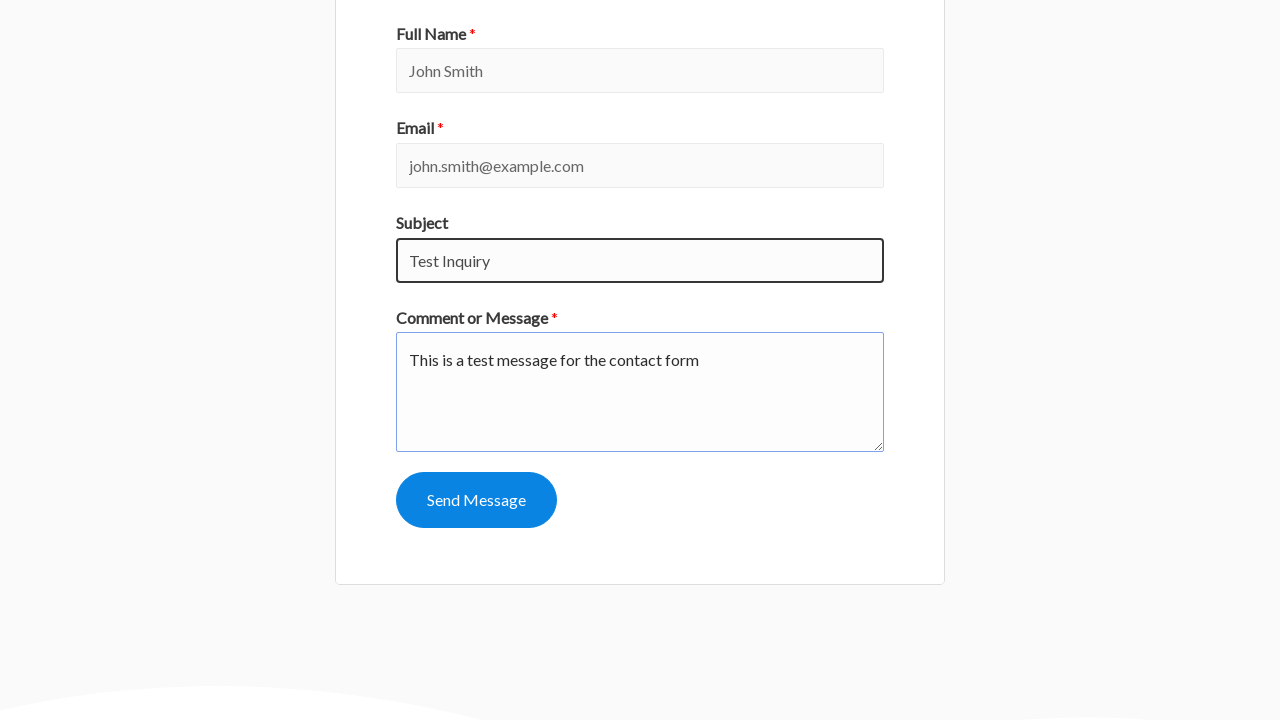

Clicked submit button to send contact form at (476, 500) on #wpforms-submit-8
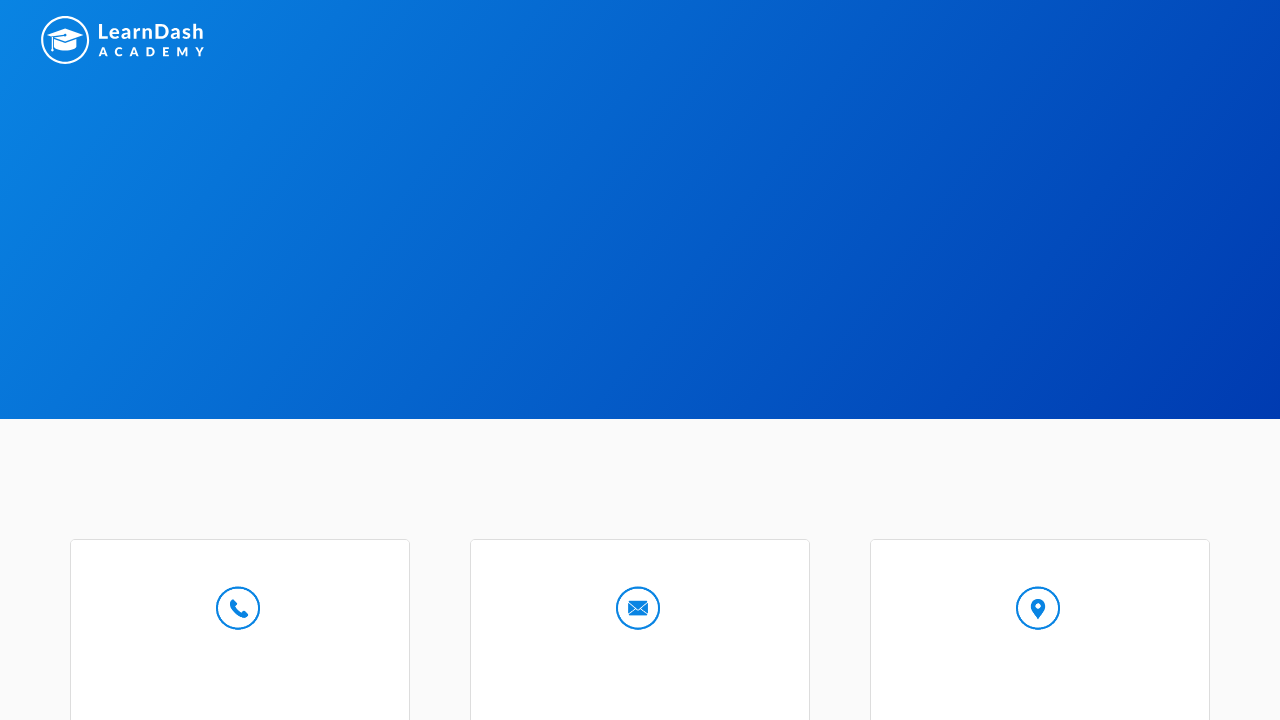

Confirmation message appeared after form submission
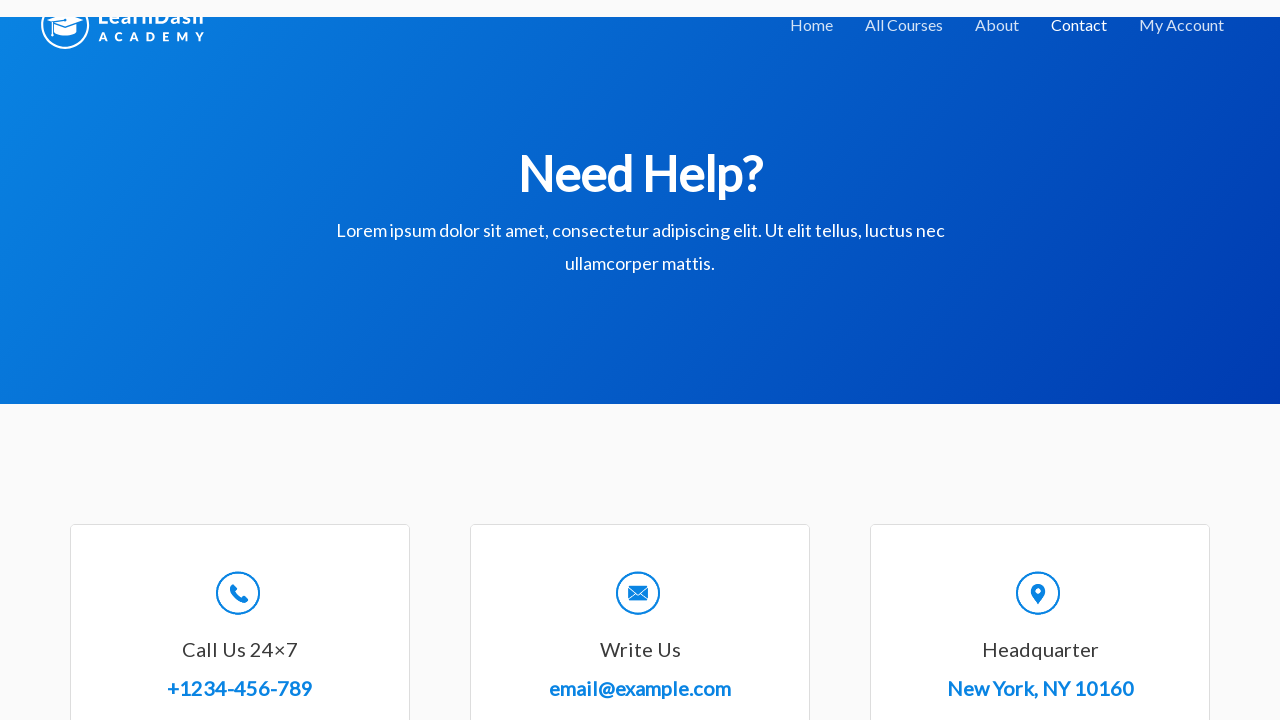

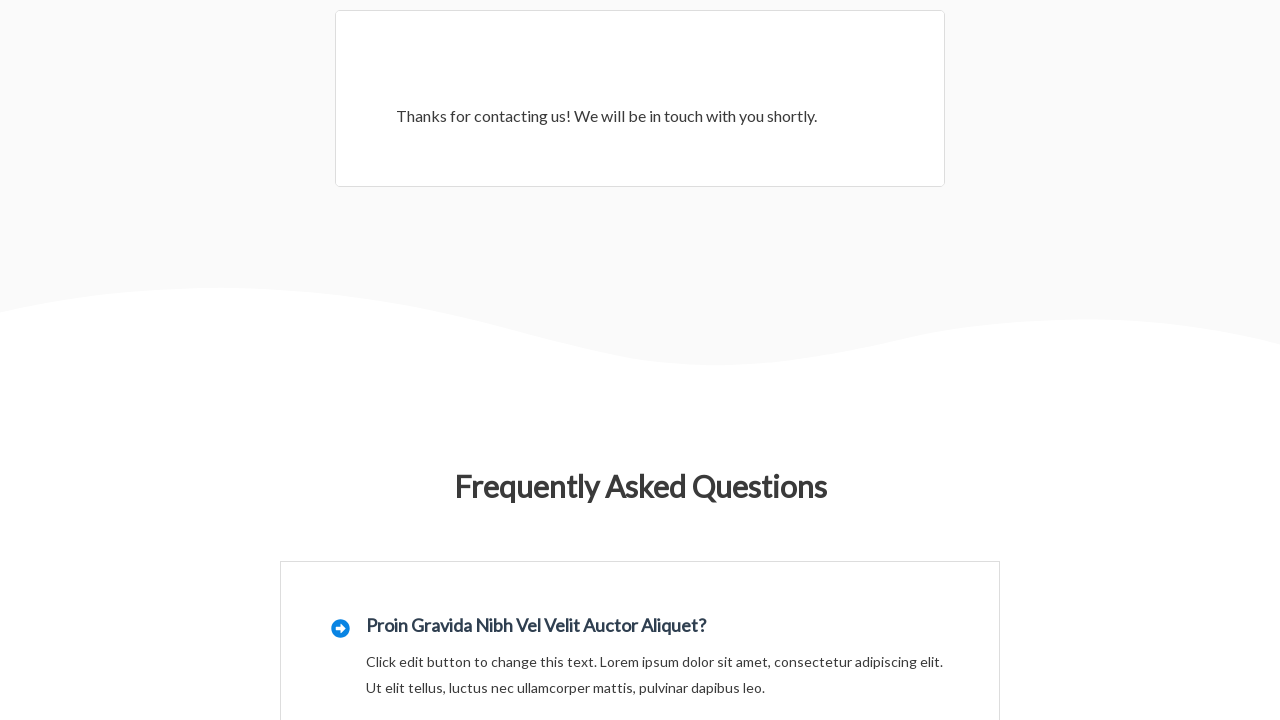